Navigates to the DNSBL list page and verifies that the table containing DNSBL servers loads successfully

Starting URL: https://www.dnsbl.info/dnsbl-list.php

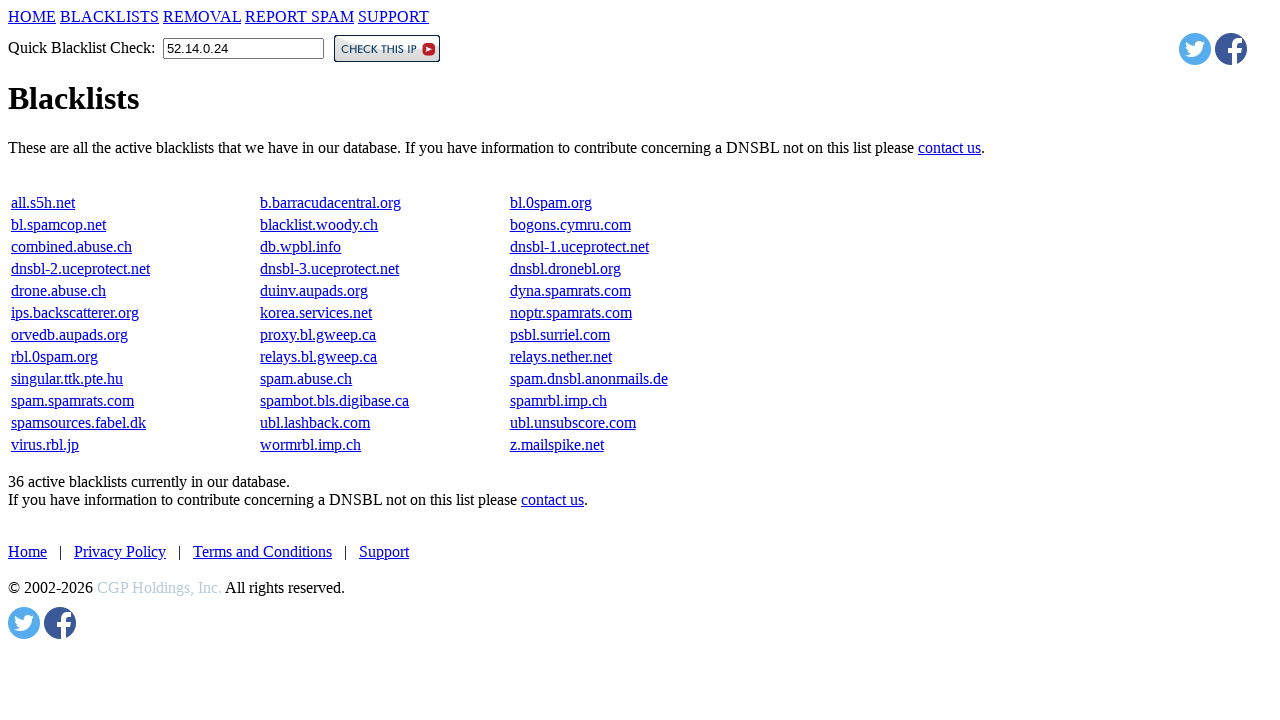

Navigated to DNSBL list page
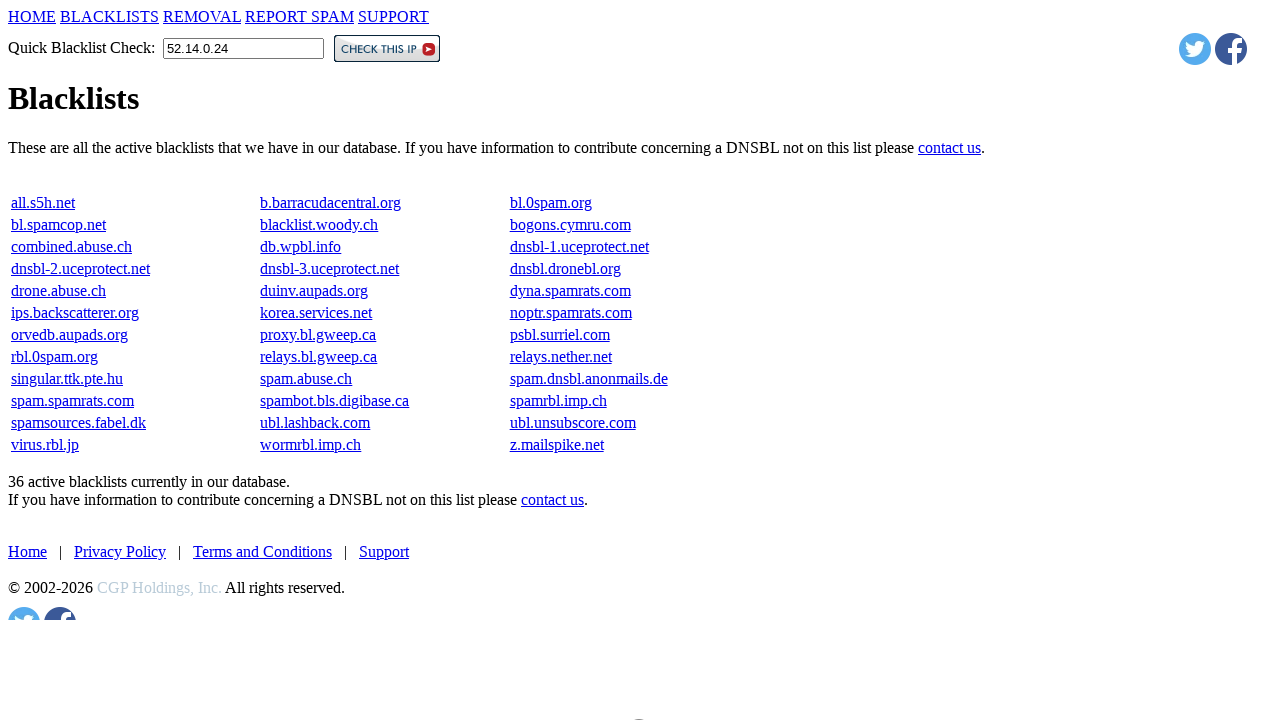

DNSBL servers table loaded successfully
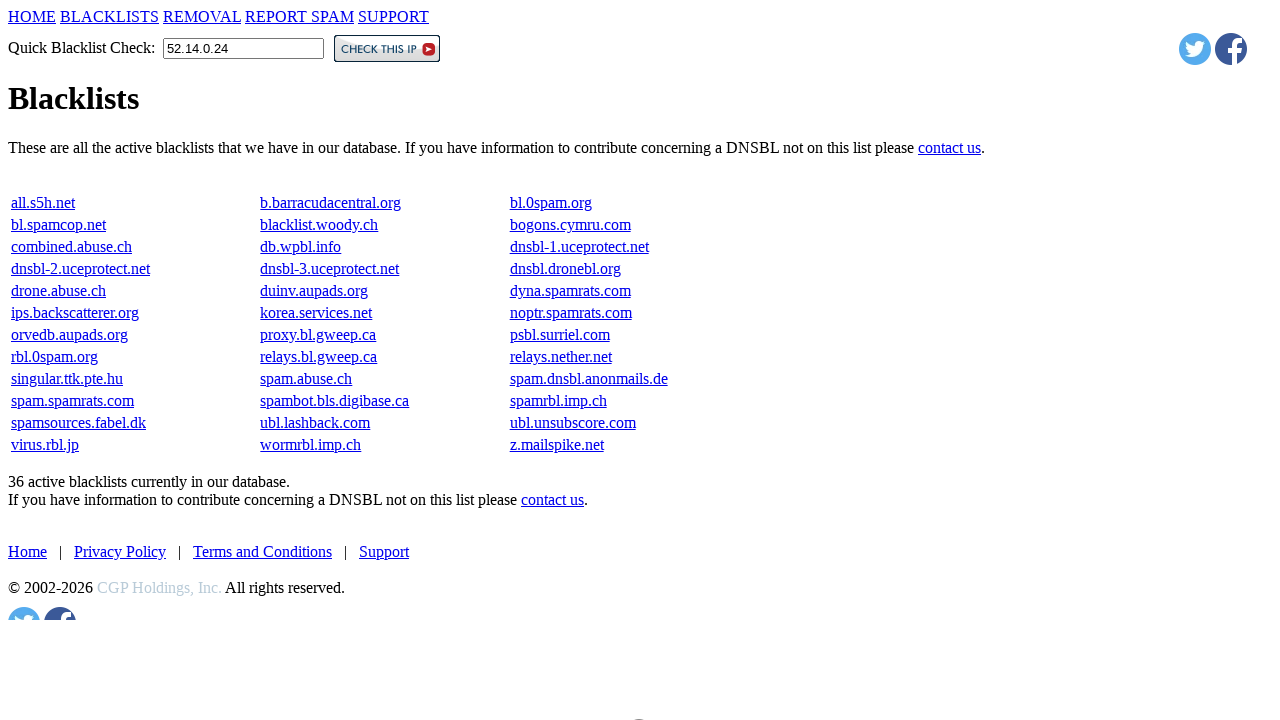

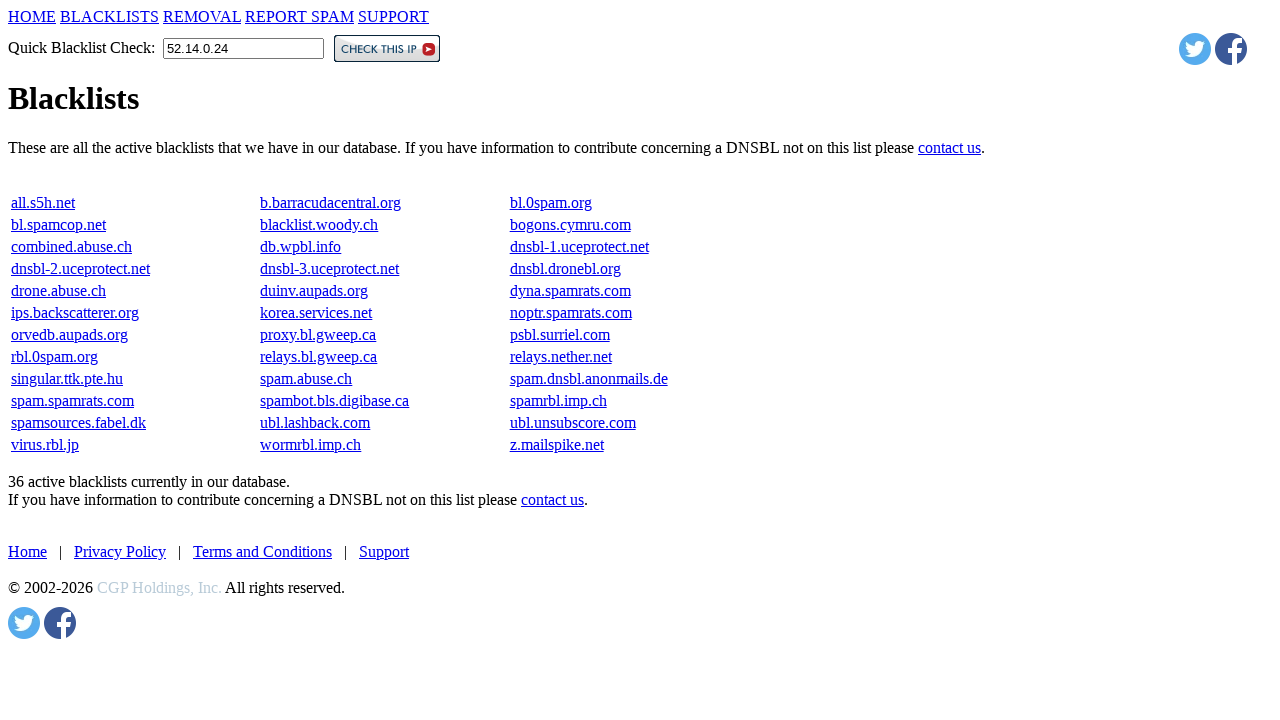